Tests that the toggle-all checkbox updates state when individual items are completed or cleared

Starting URL: https://demo.playwright.dev/todomvc

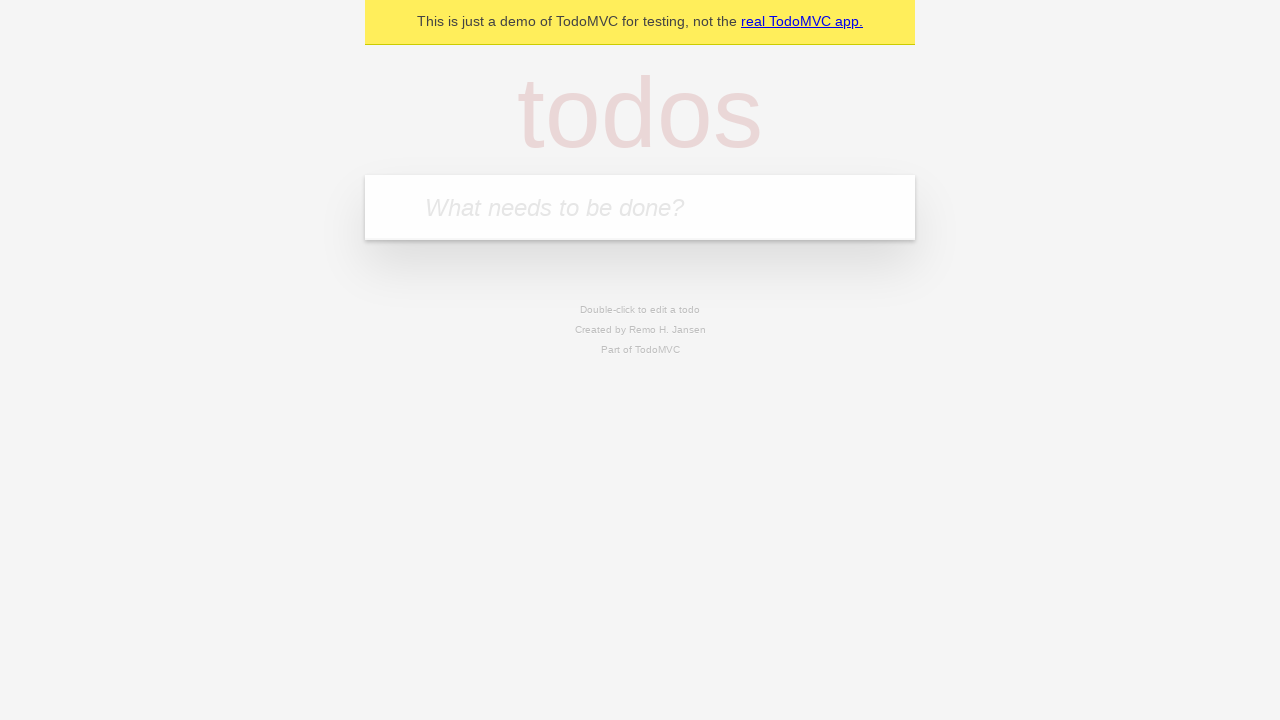

Filled new todo input with 'buy some cheese' on .new-todo
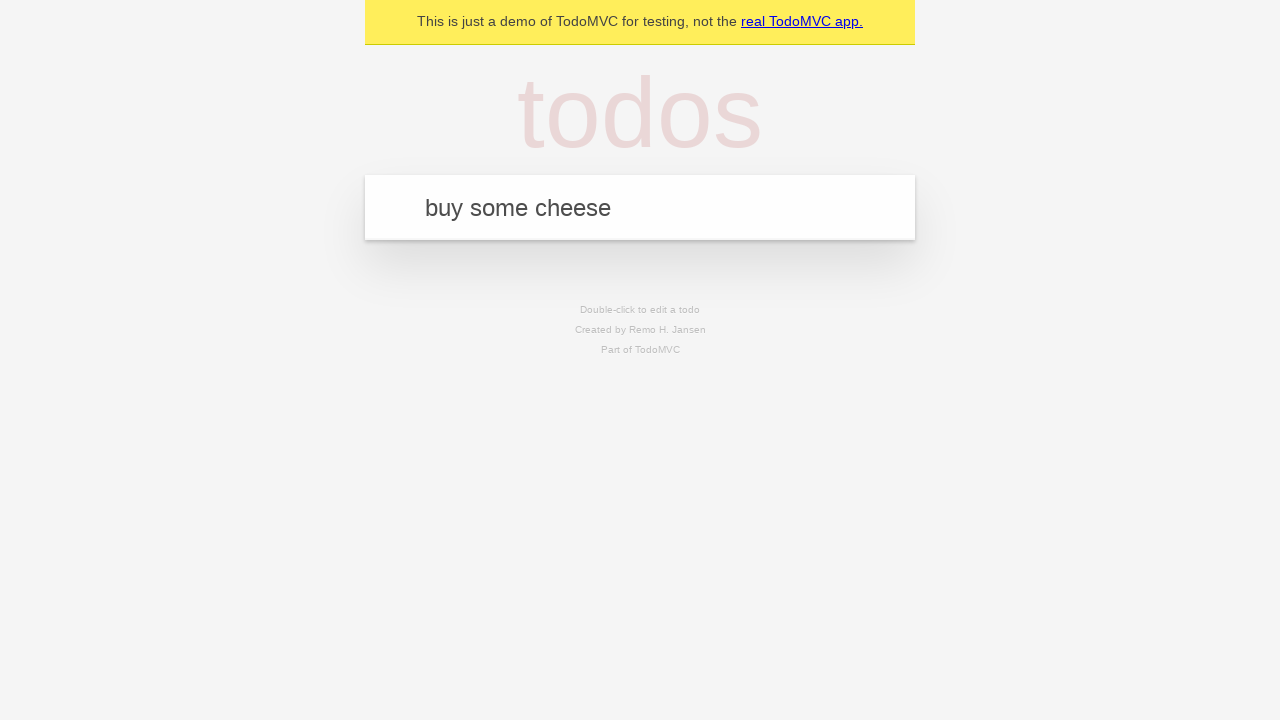

Pressed Enter to add first todo on .new-todo
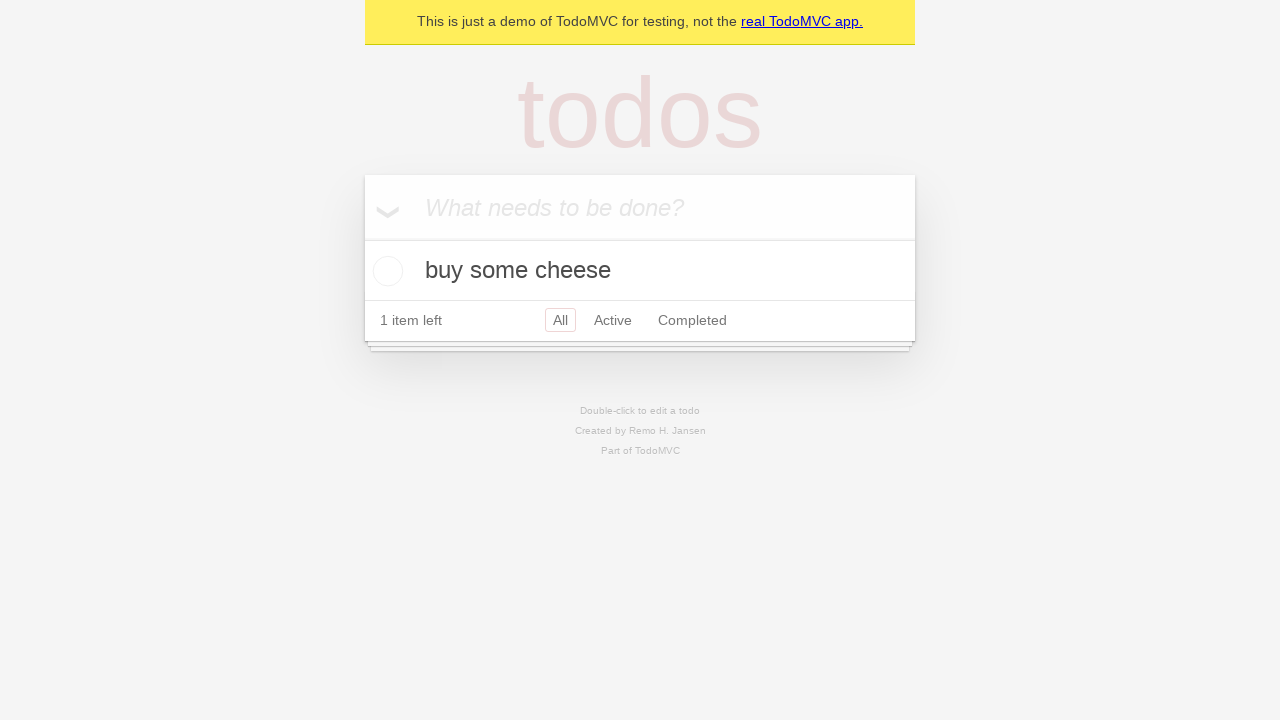

Filled new todo input with 'feed the cat' on .new-todo
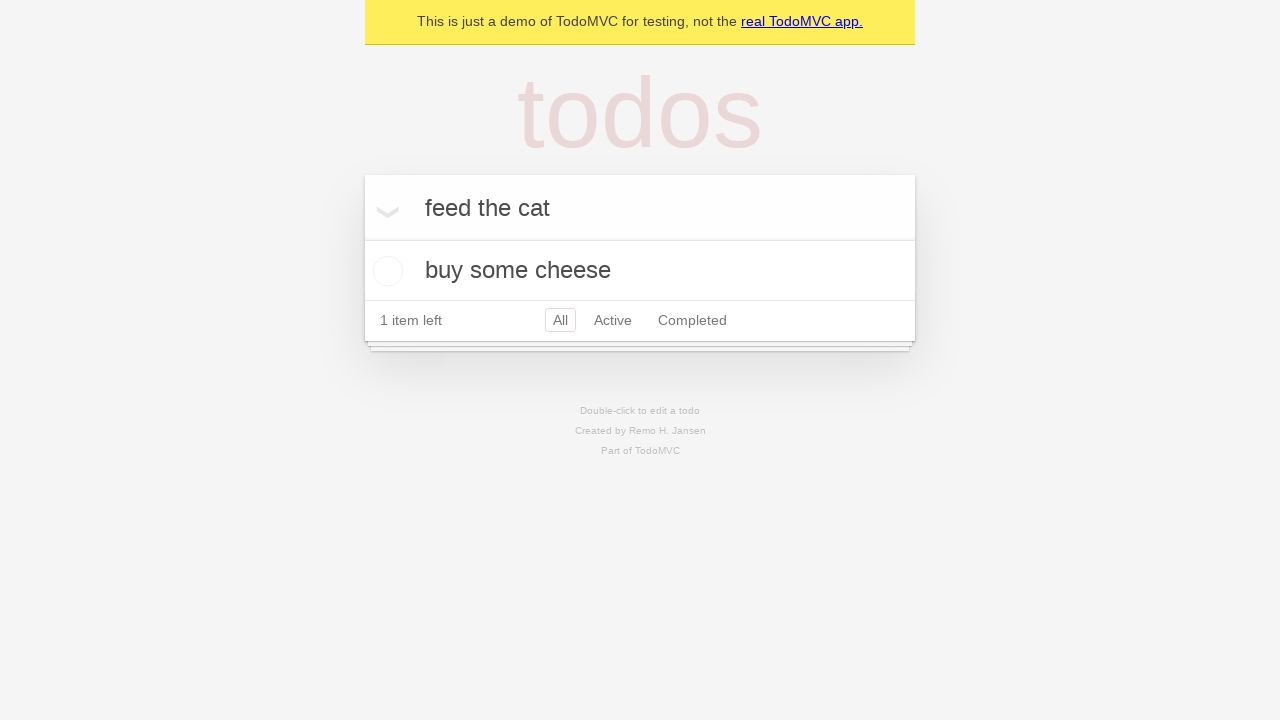

Pressed Enter to add second todo on .new-todo
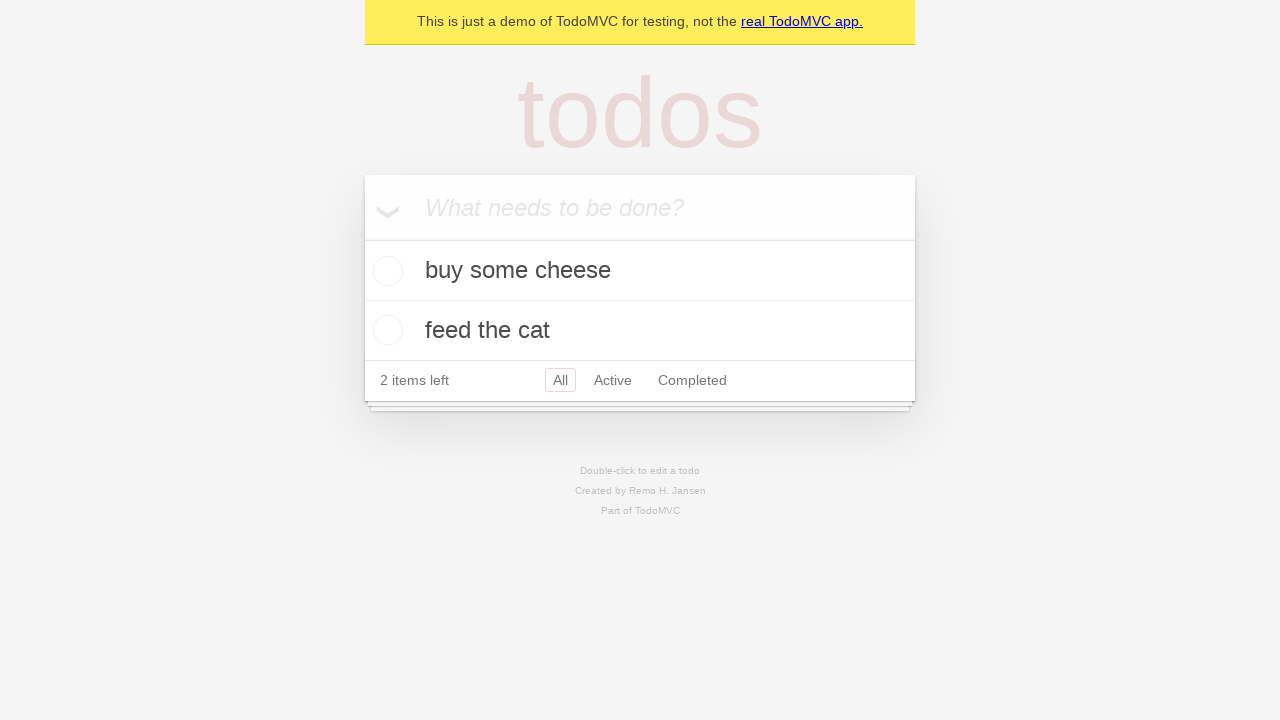

Filled new todo input with 'book a doctors appointment' on .new-todo
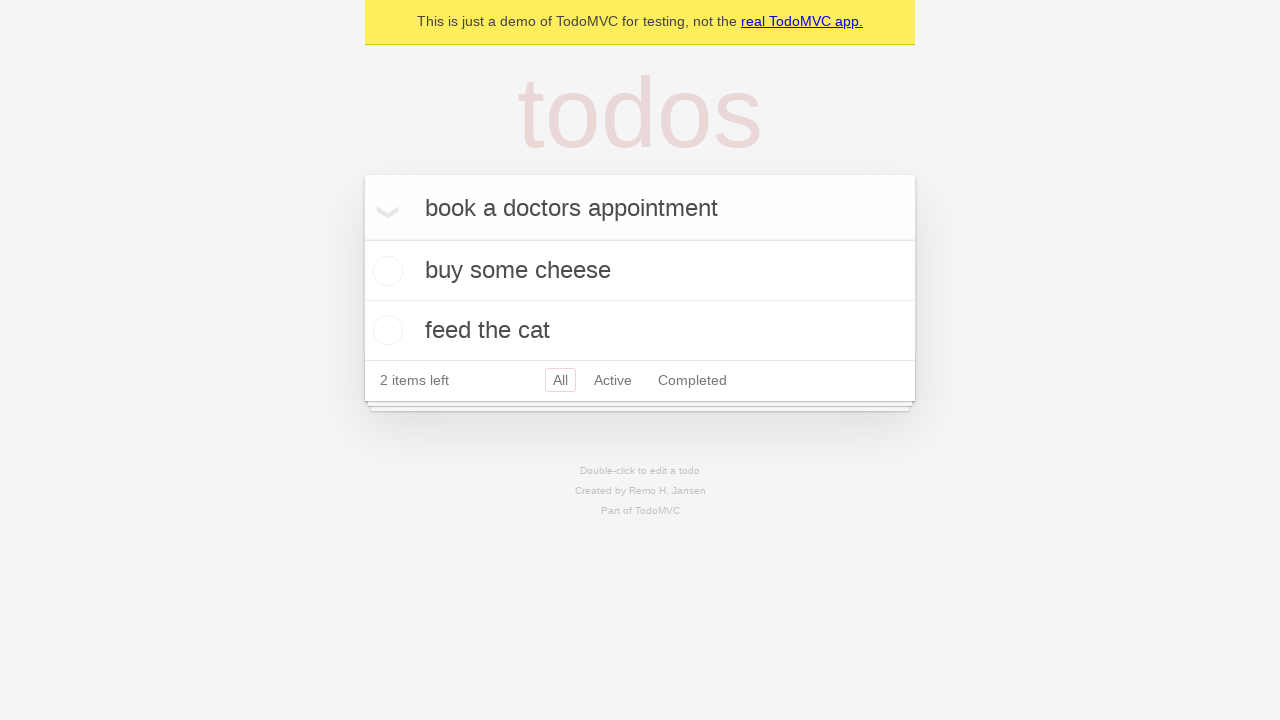

Pressed Enter to add third todo on .new-todo
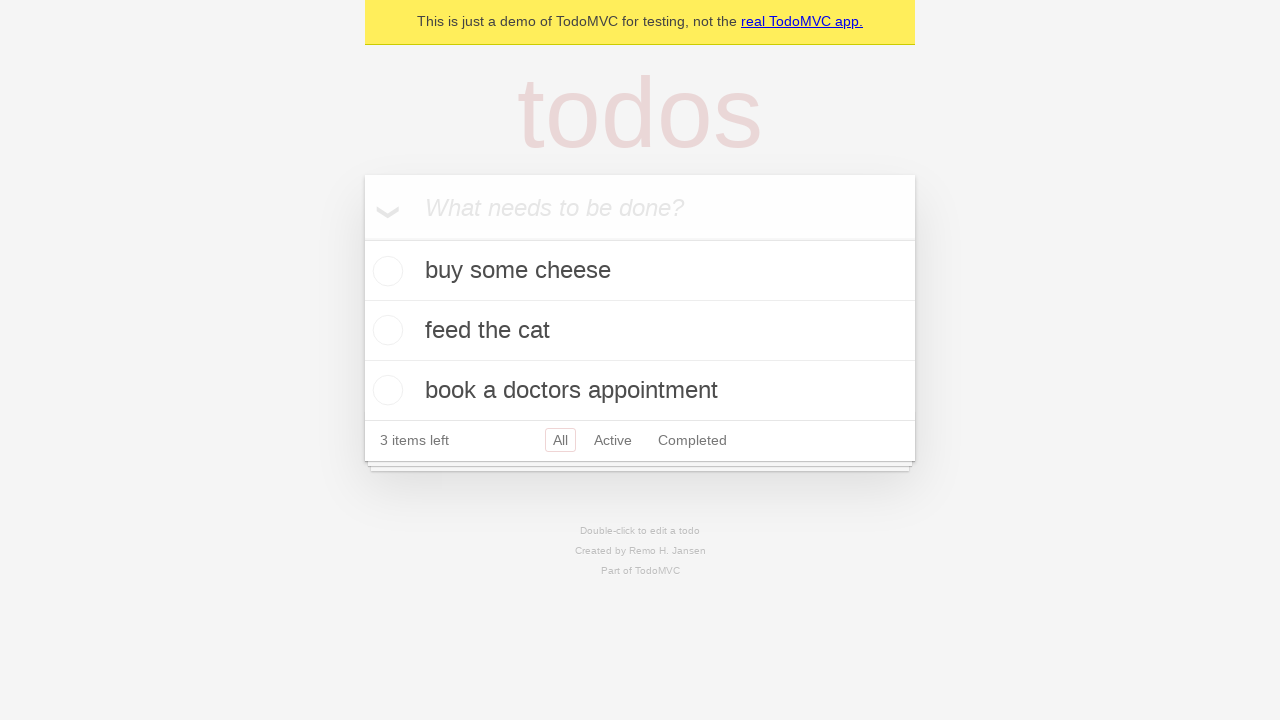

Waited for all three todo items to be created
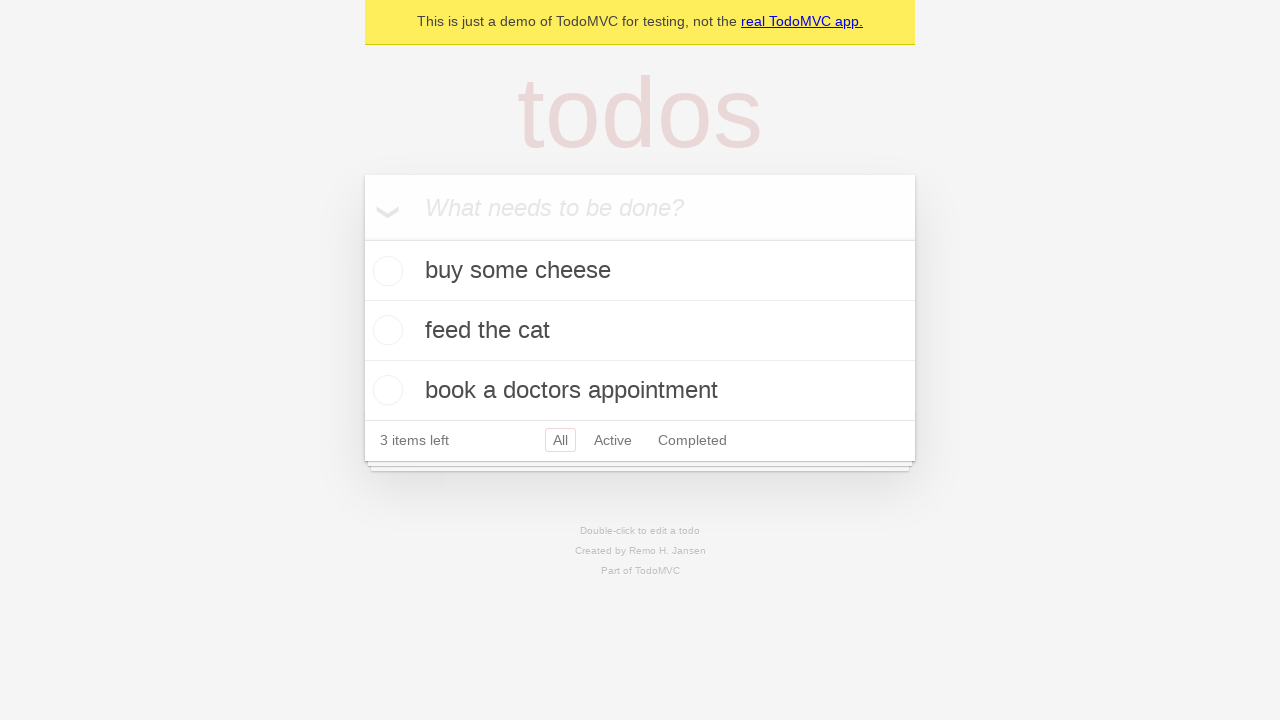

Checked the toggle-all checkbox to mark all items as complete at (362, 238) on .toggle-all
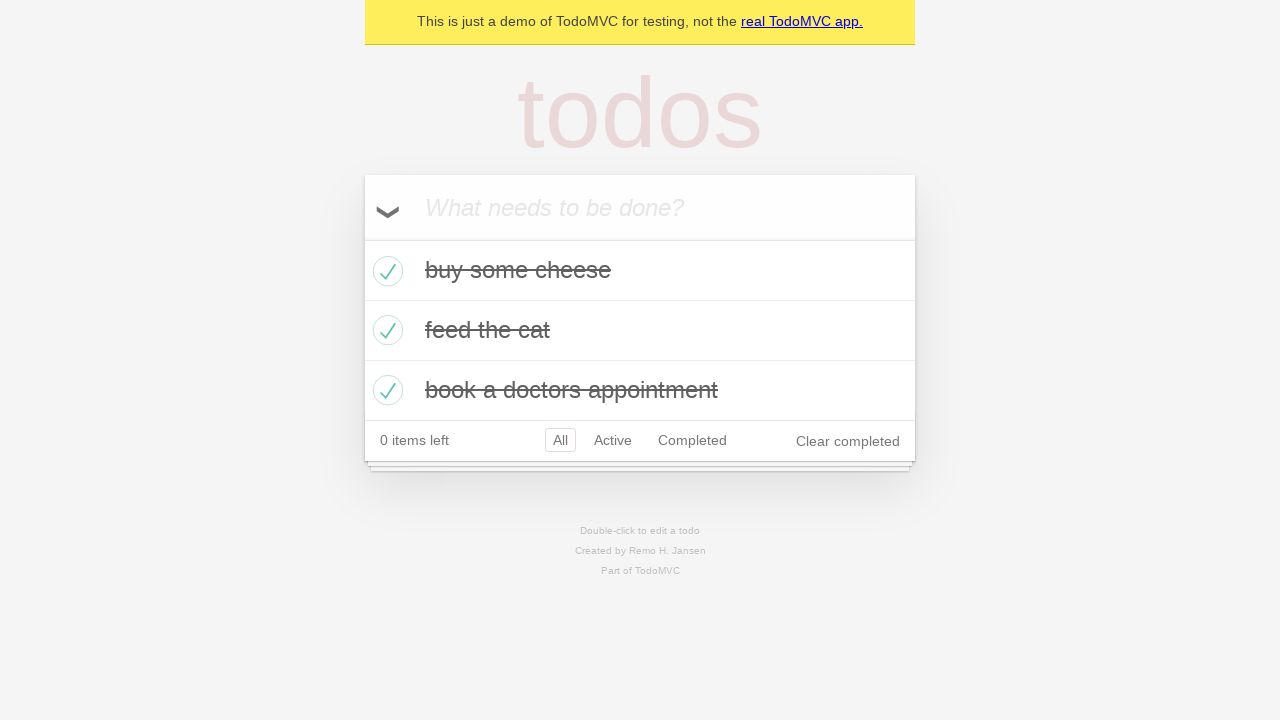

Unchecked the first todo item at (385, 271) on .todo-list li >> nth=0 >> .toggle
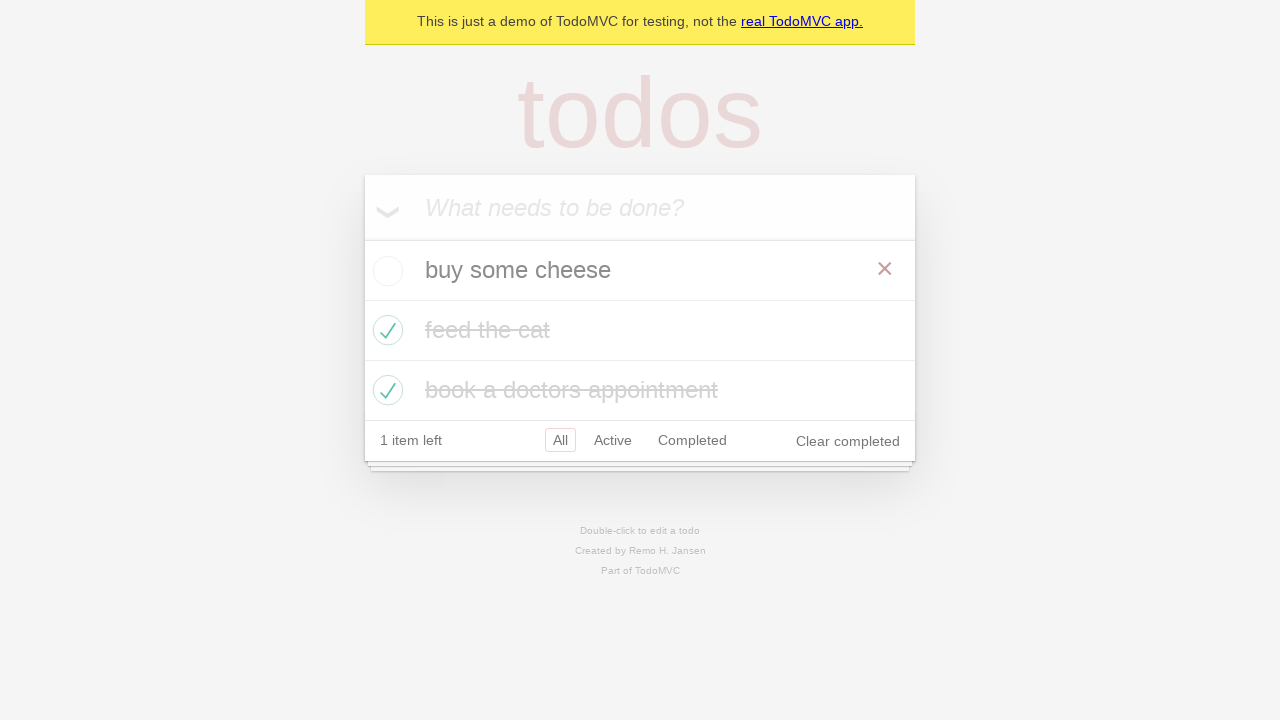

Checked the first todo item again at (385, 271) on .todo-list li >> nth=0 >> .toggle
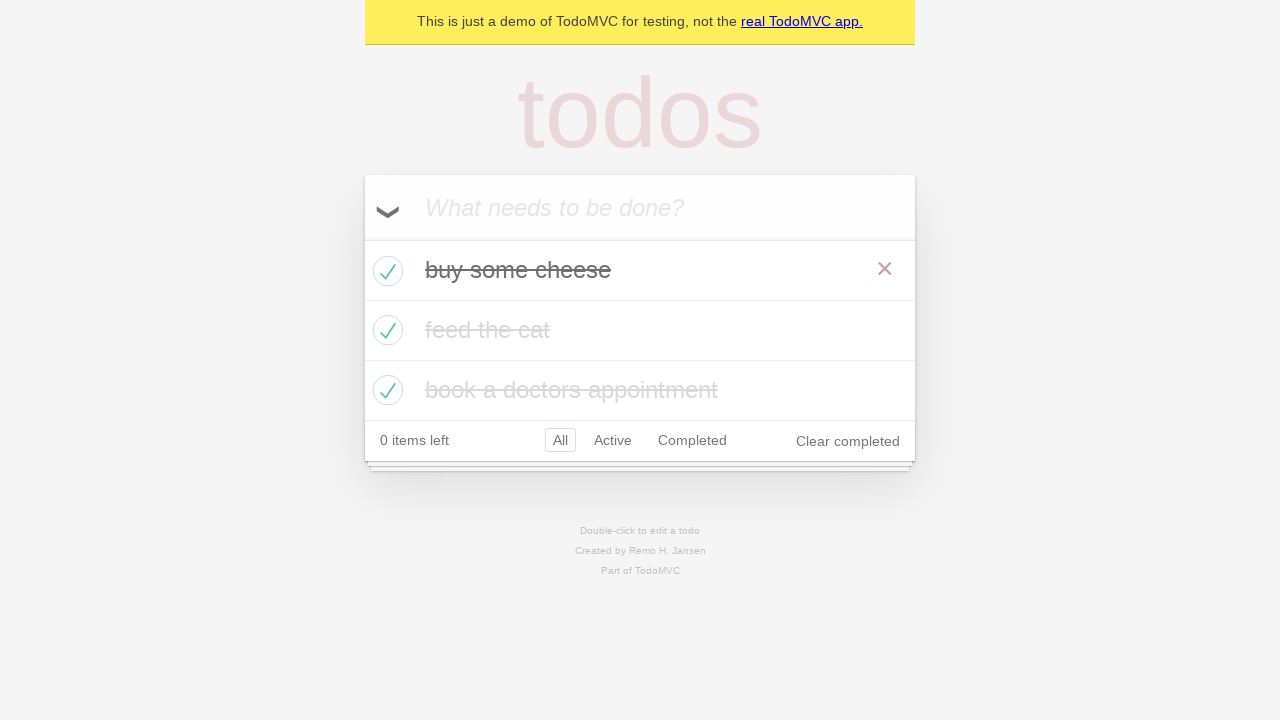

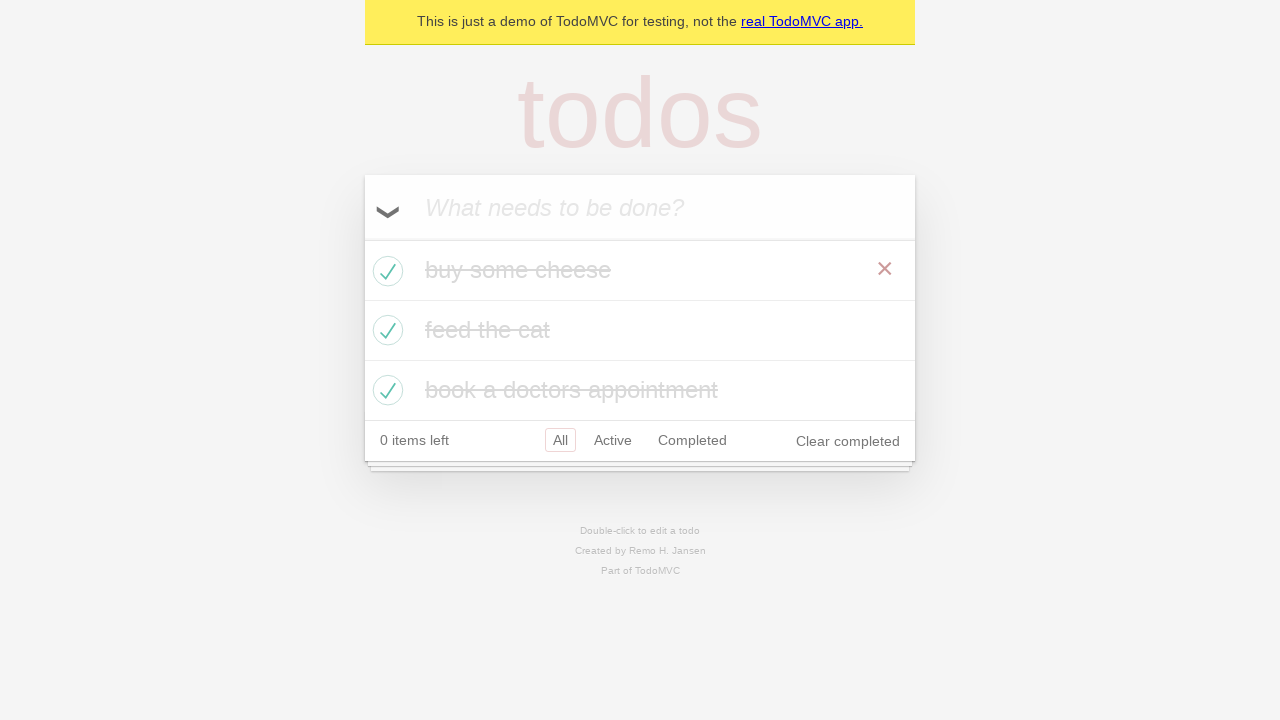